Tests a calculator demo application by entering two numbers (5 and 4) into input fields and clicking the Go button to perform a calculation.

Starting URL: https://juliemr.github.io/protractor-demo/

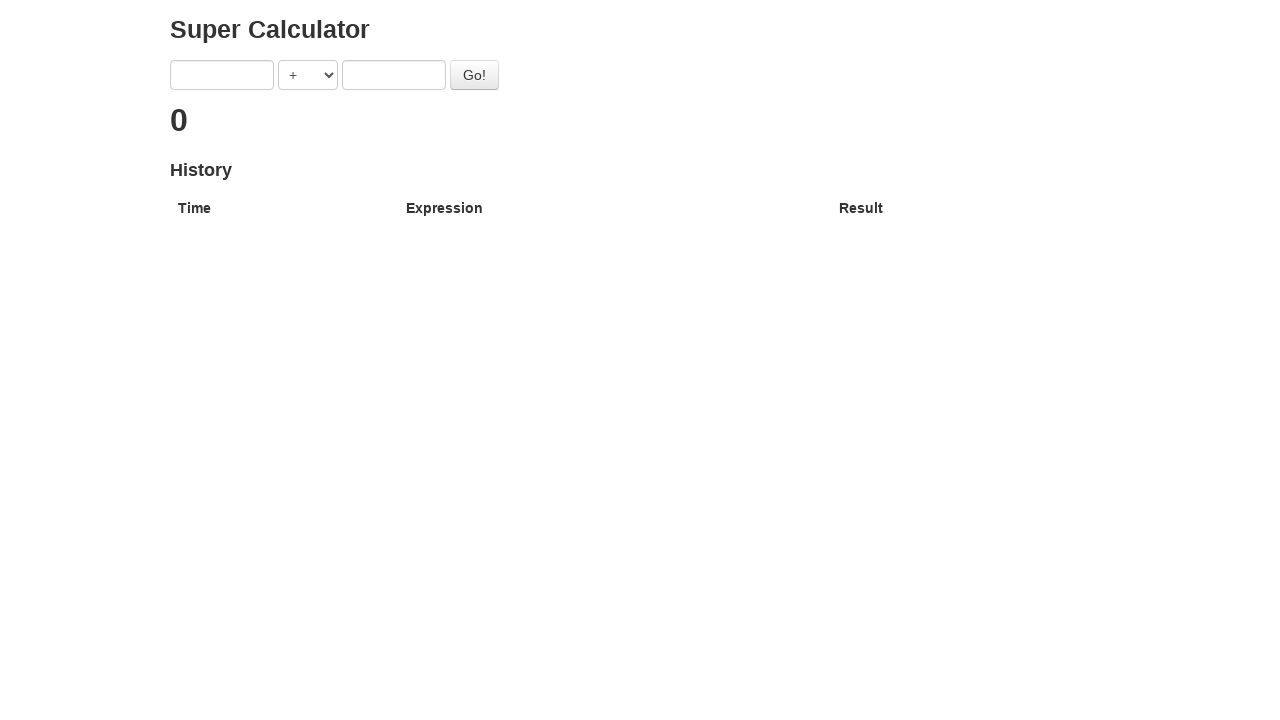

Entered 5 into the first number input field on input[ng-model='first']
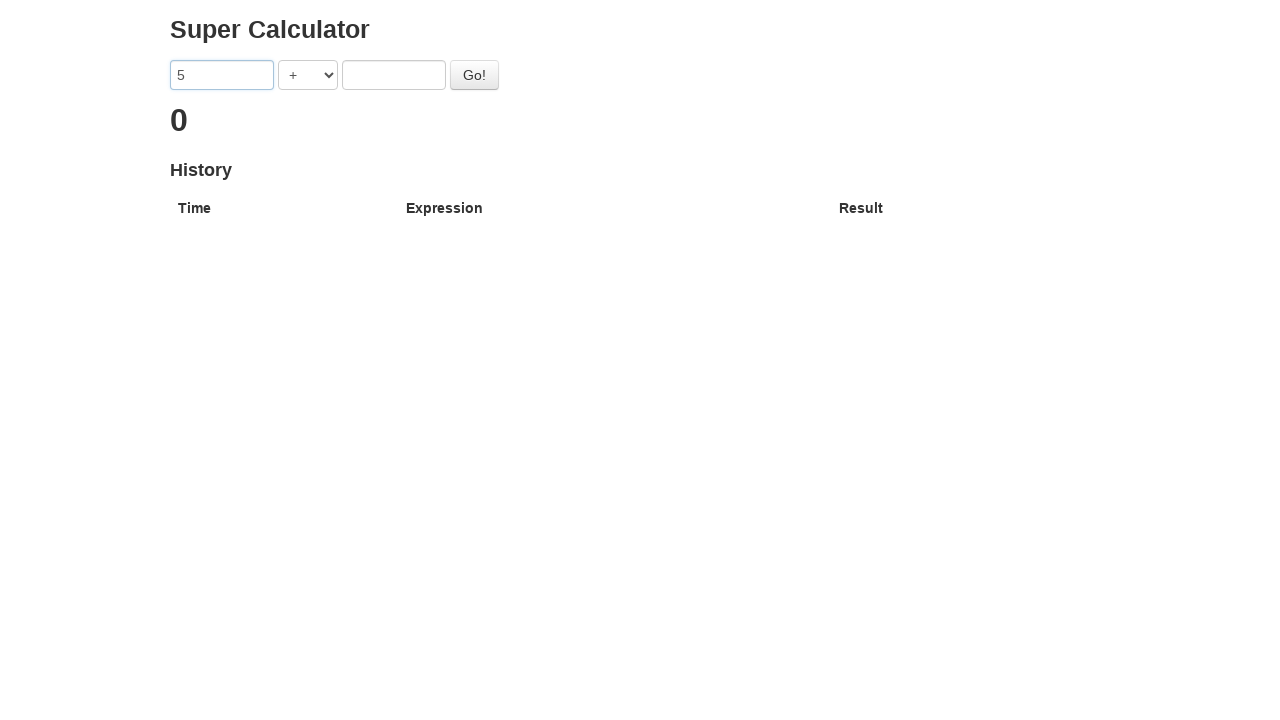

Entered 4 into the second number input field on input[ng-model='second']
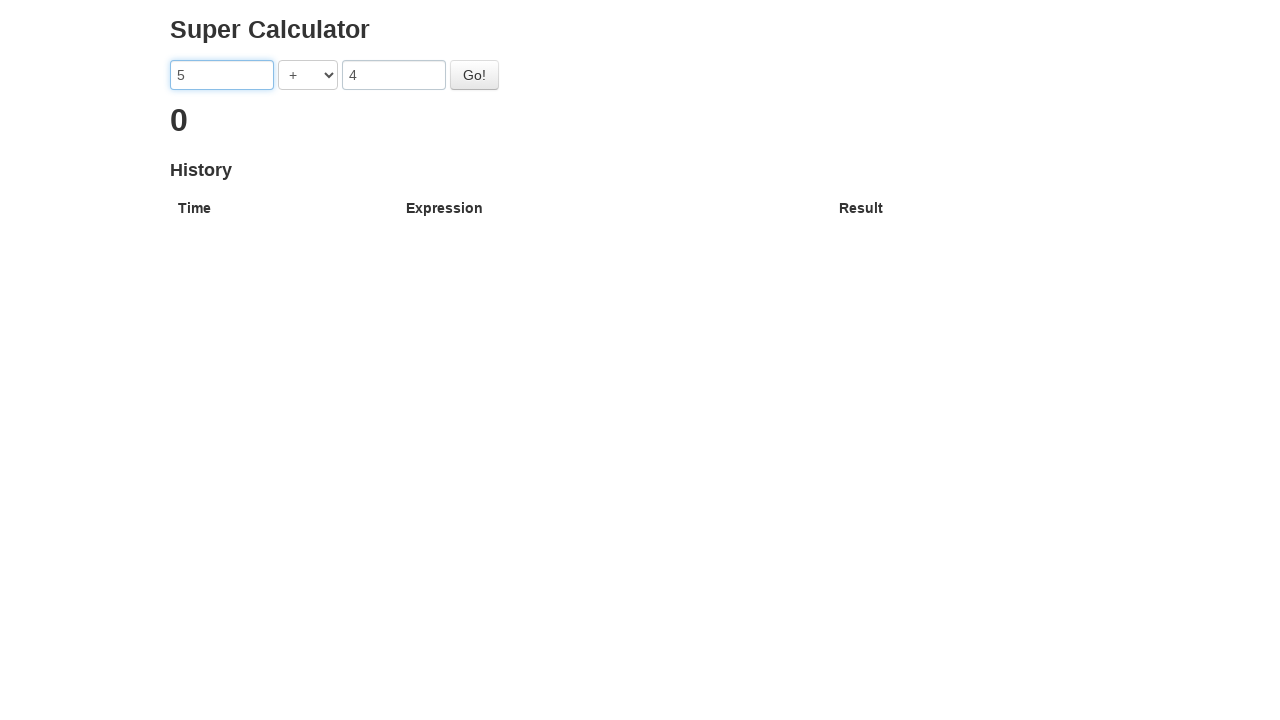

Clicked the Go button to perform the calculation at (474, 75) on #gobutton
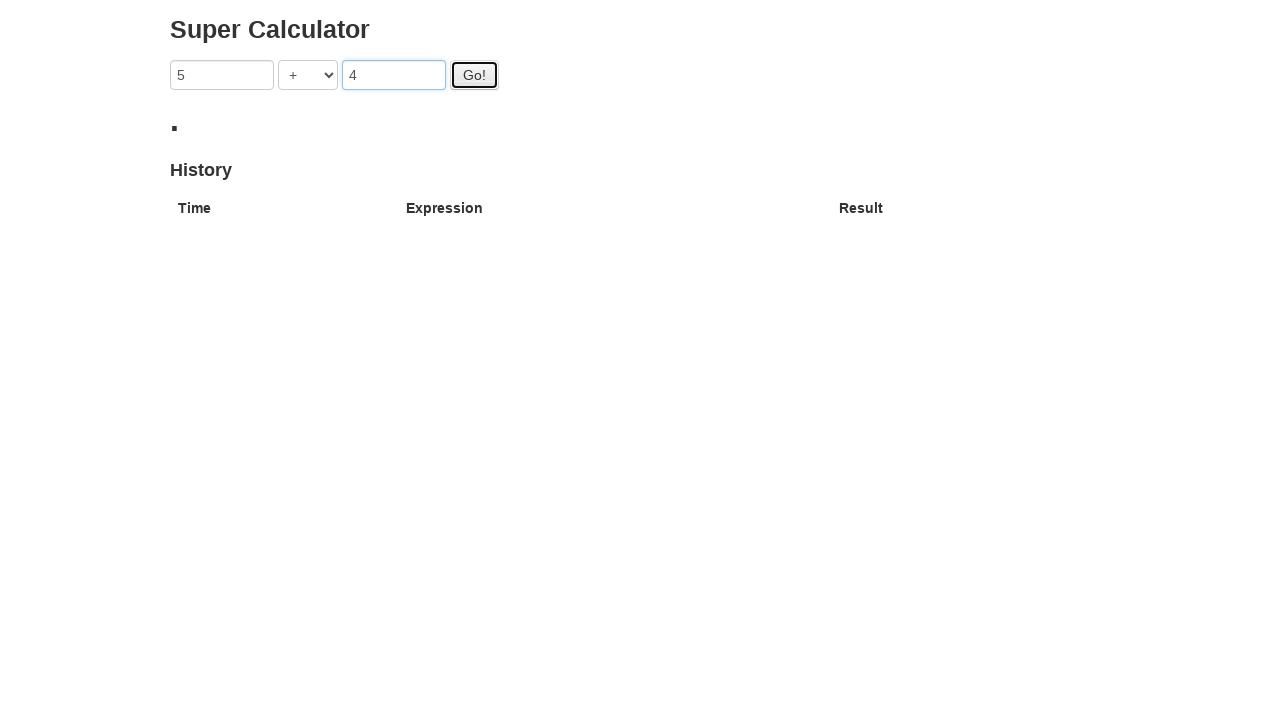

Calculation result appeared on the page
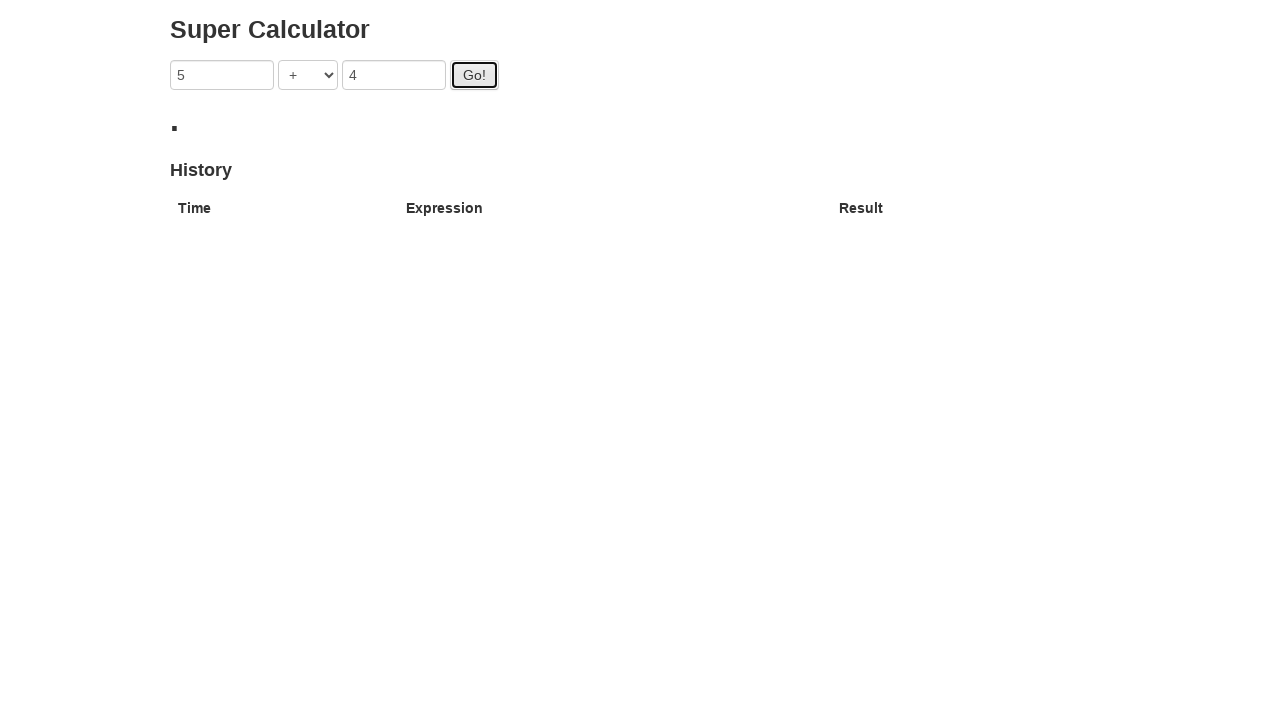

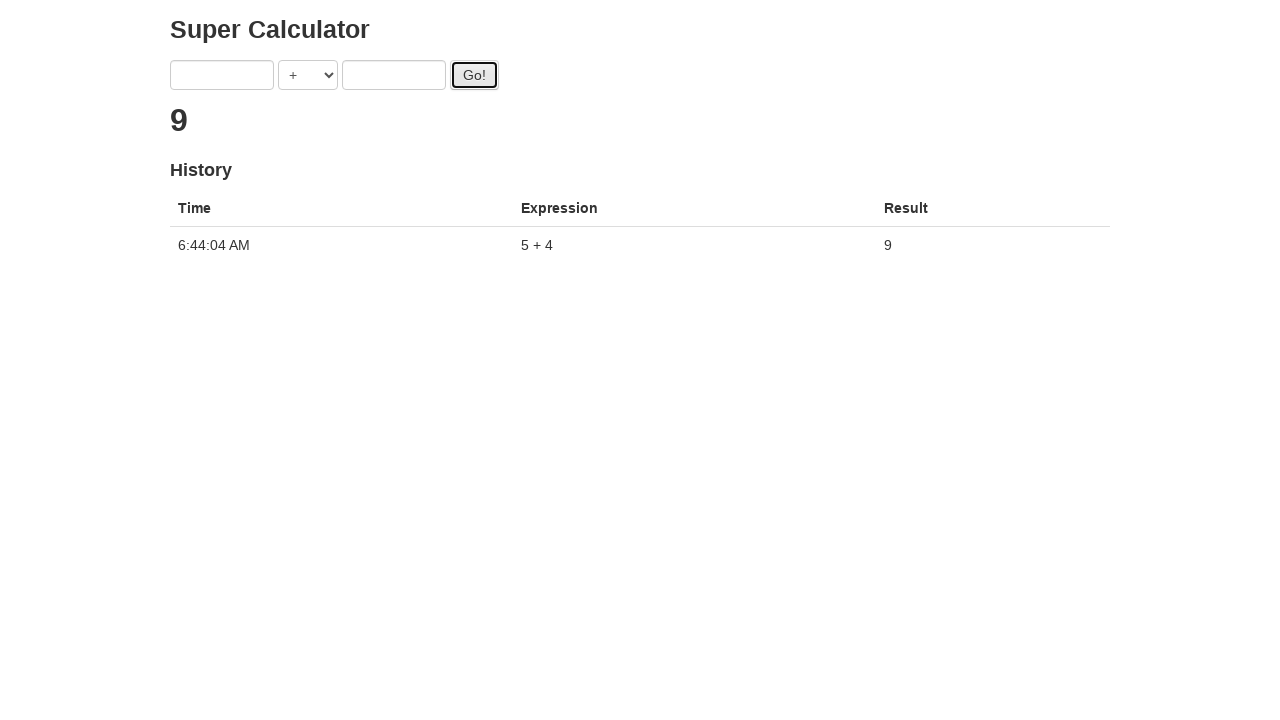